Navigates to the HYR Tutorials homepage and verifies that navigation links are present on the page.

Starting URL: https://www.hyrtutorials.com/

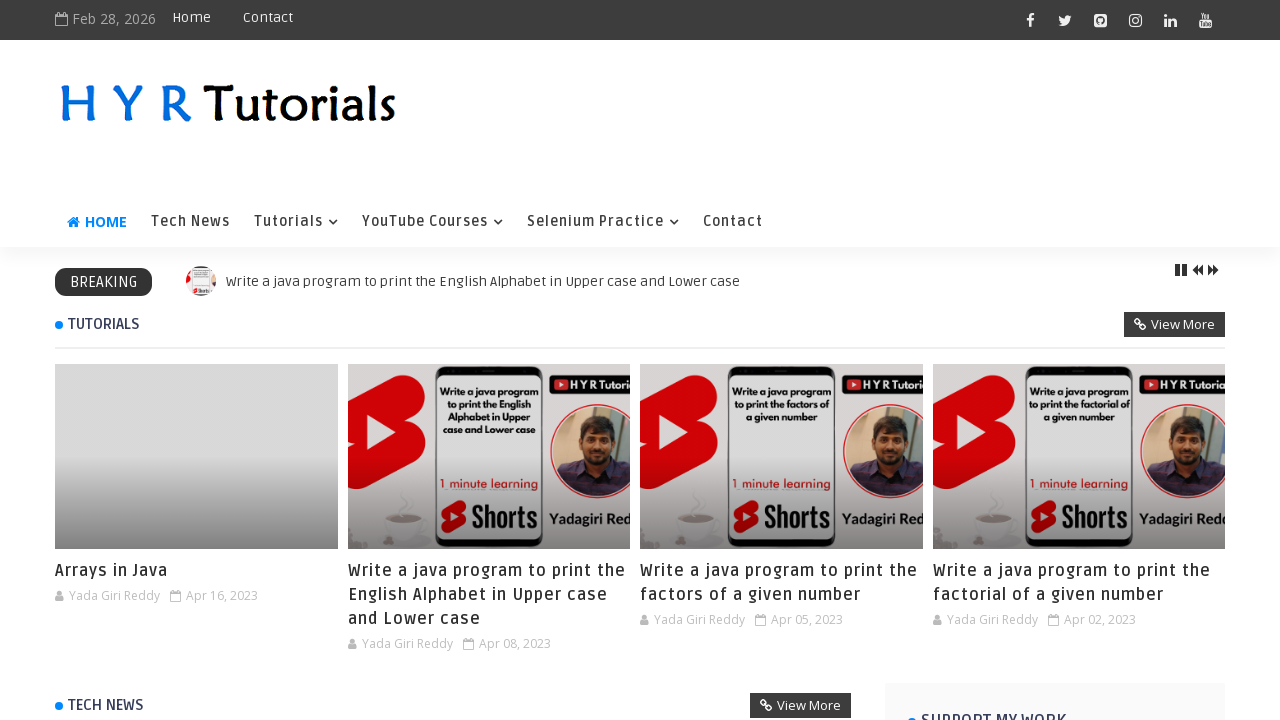

Waited for page to reach networkidle state
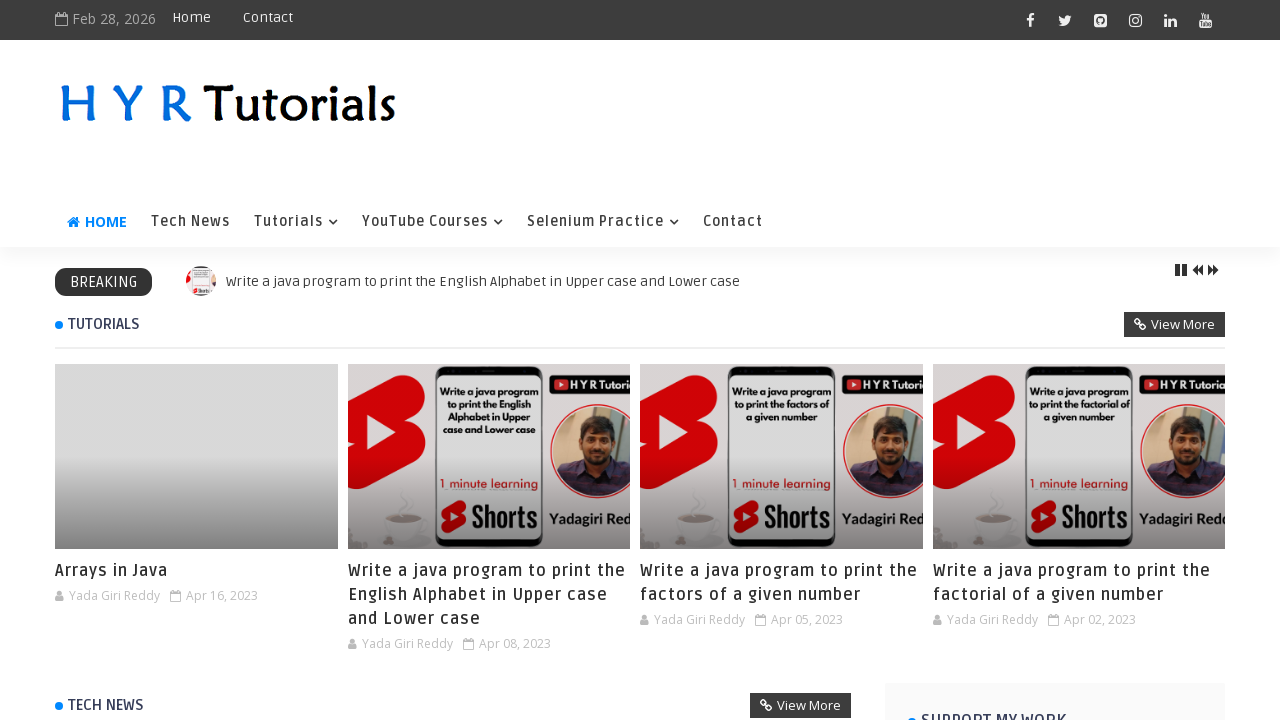

Verified navigation links are attached to the page
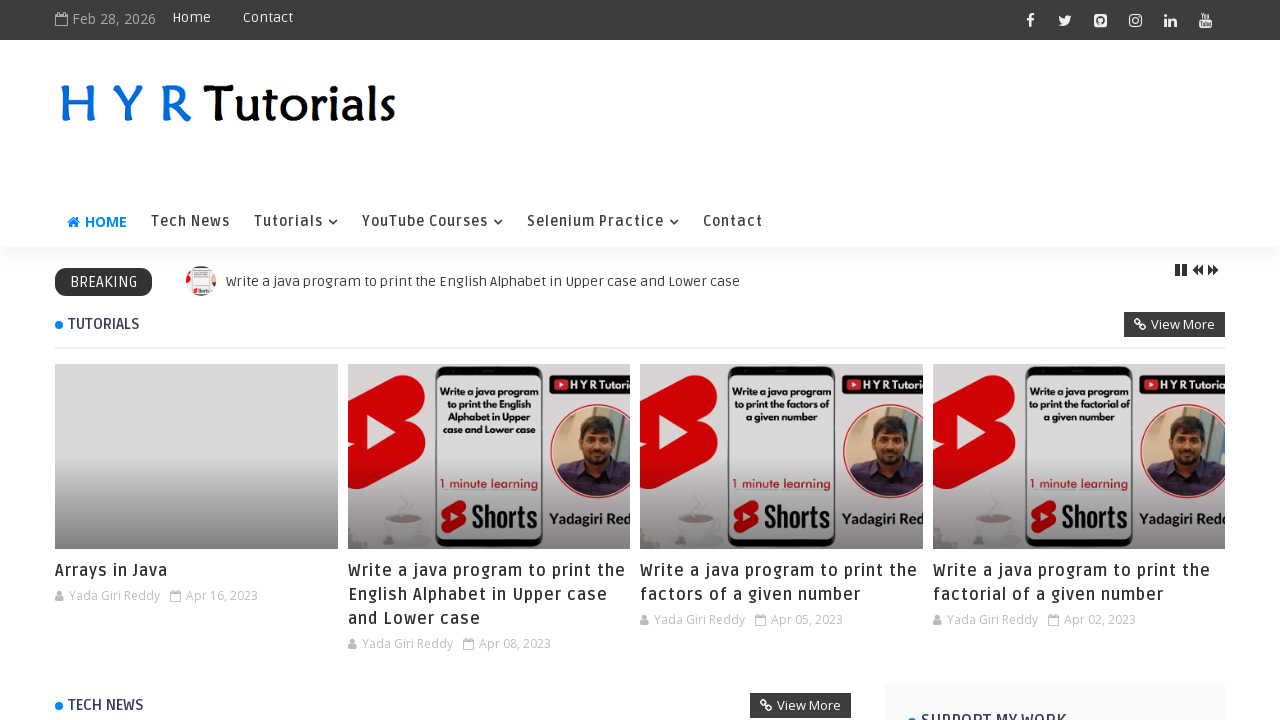

Retrieved all navigation links, found 239 links
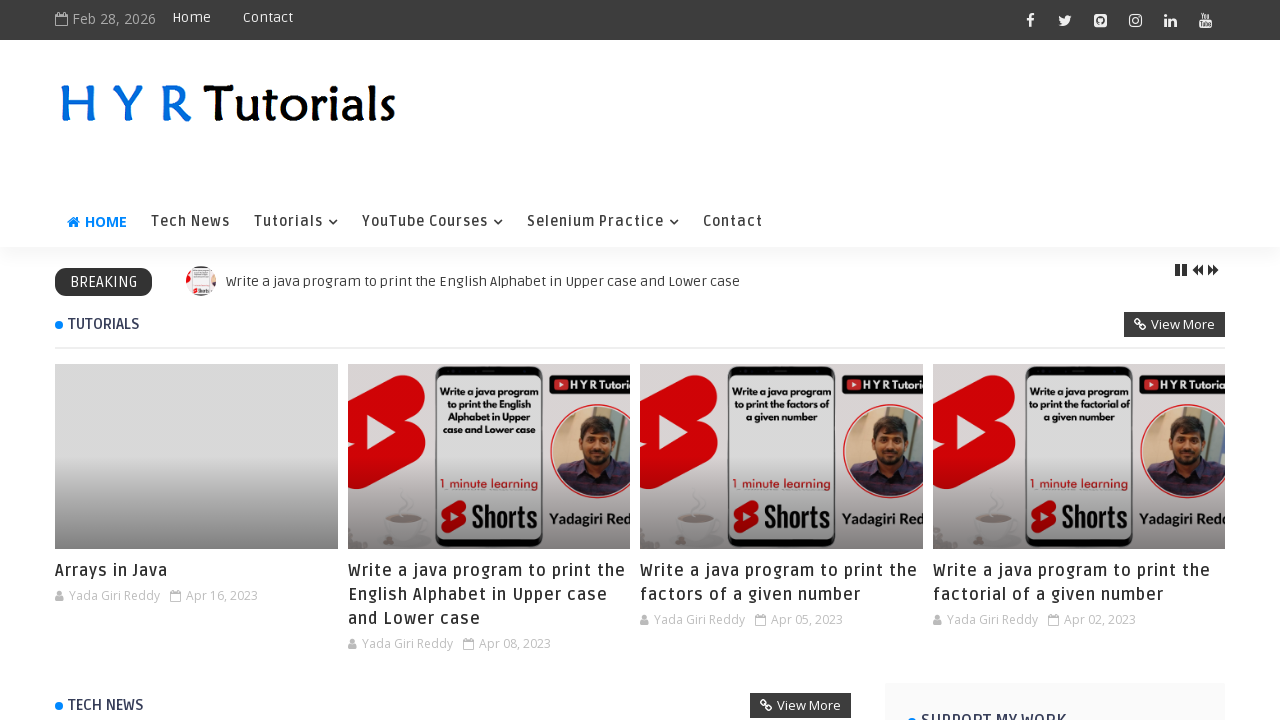

Asserted that at least one navigation link is present on the page
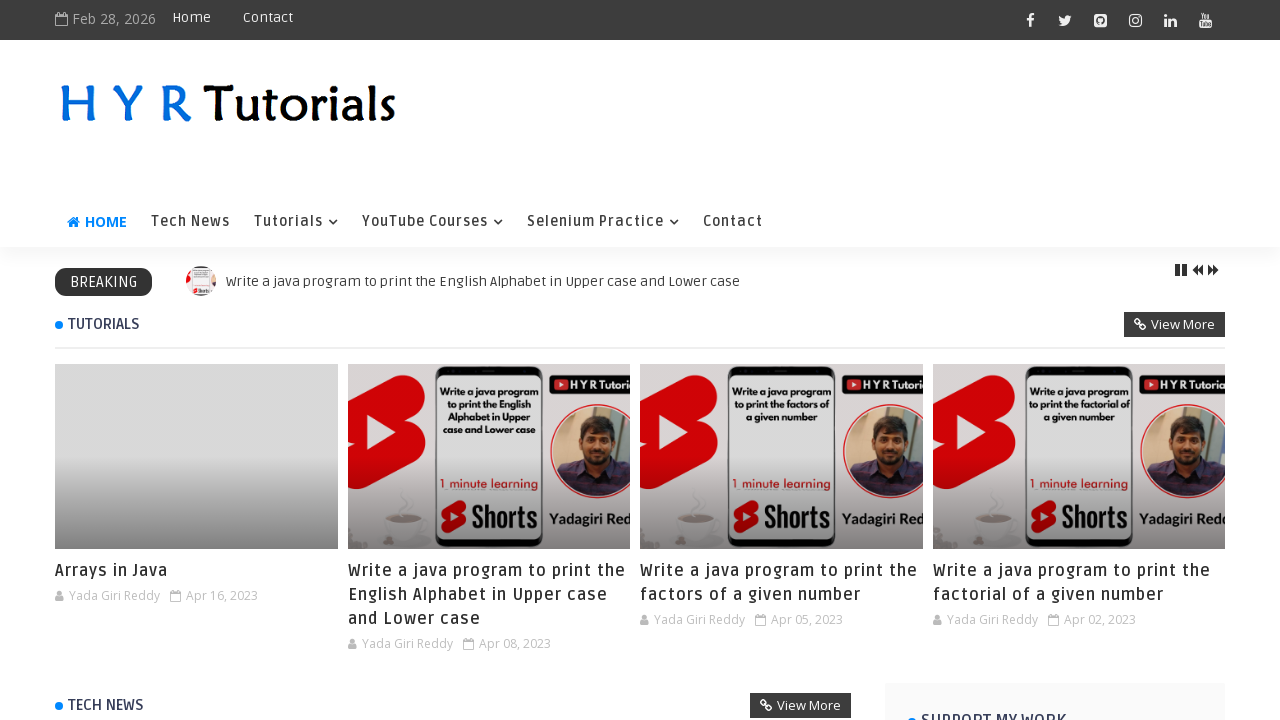

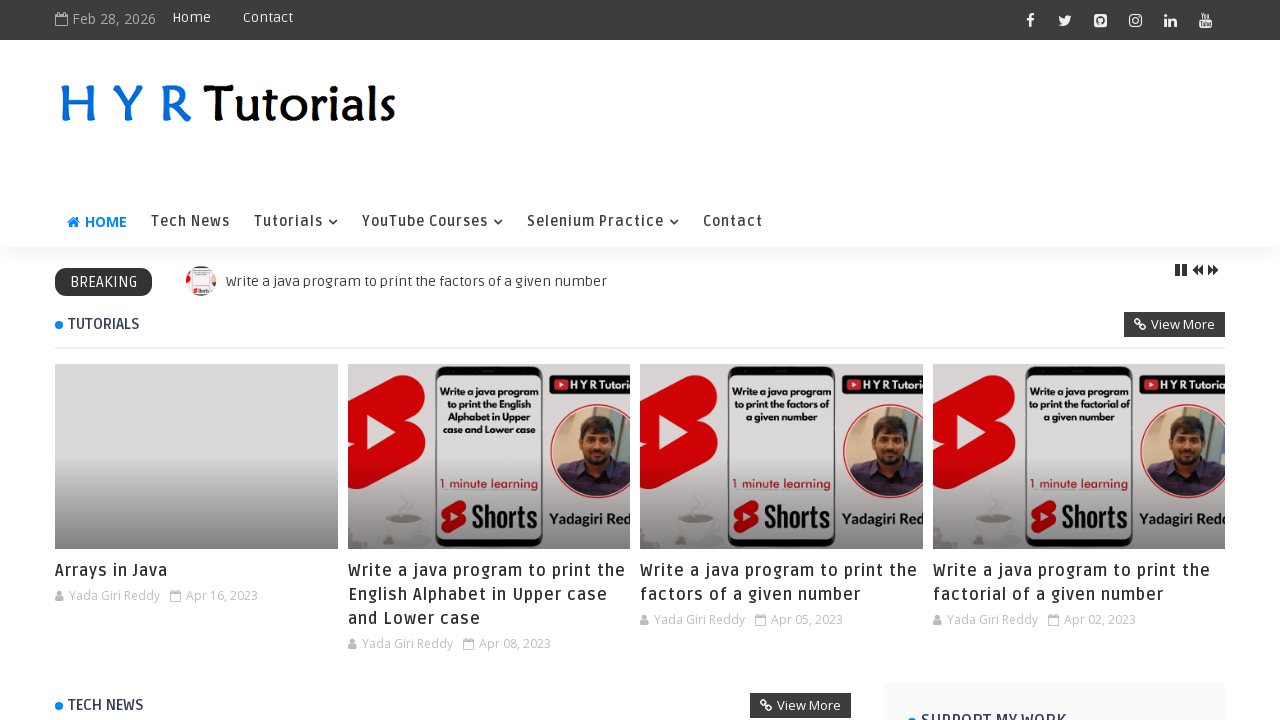